Tests autocomplete dropdown functionality by typing partial country names and using arrow keys to select specific countries from the suggestions

Starting URL: https://www.rahulshettyacademy.com/AutomationPractice/

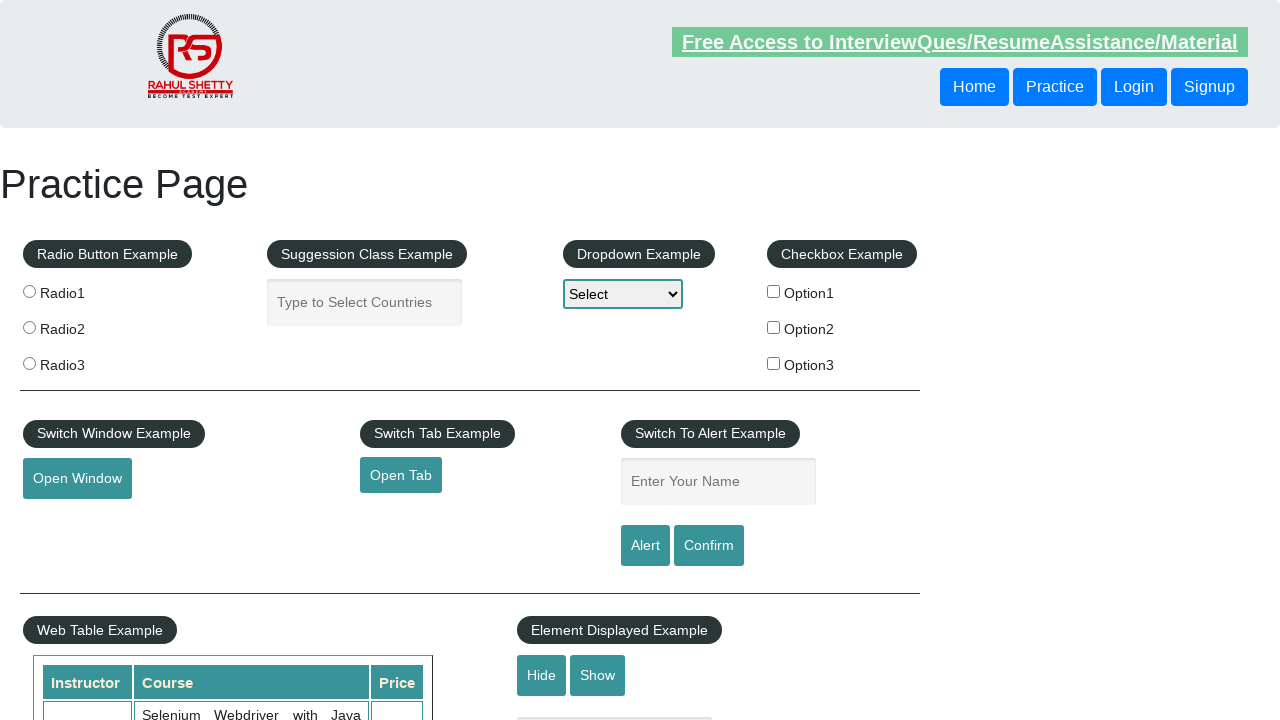

Clicked on autocomplete input field at (365, 302) on #autocomplete
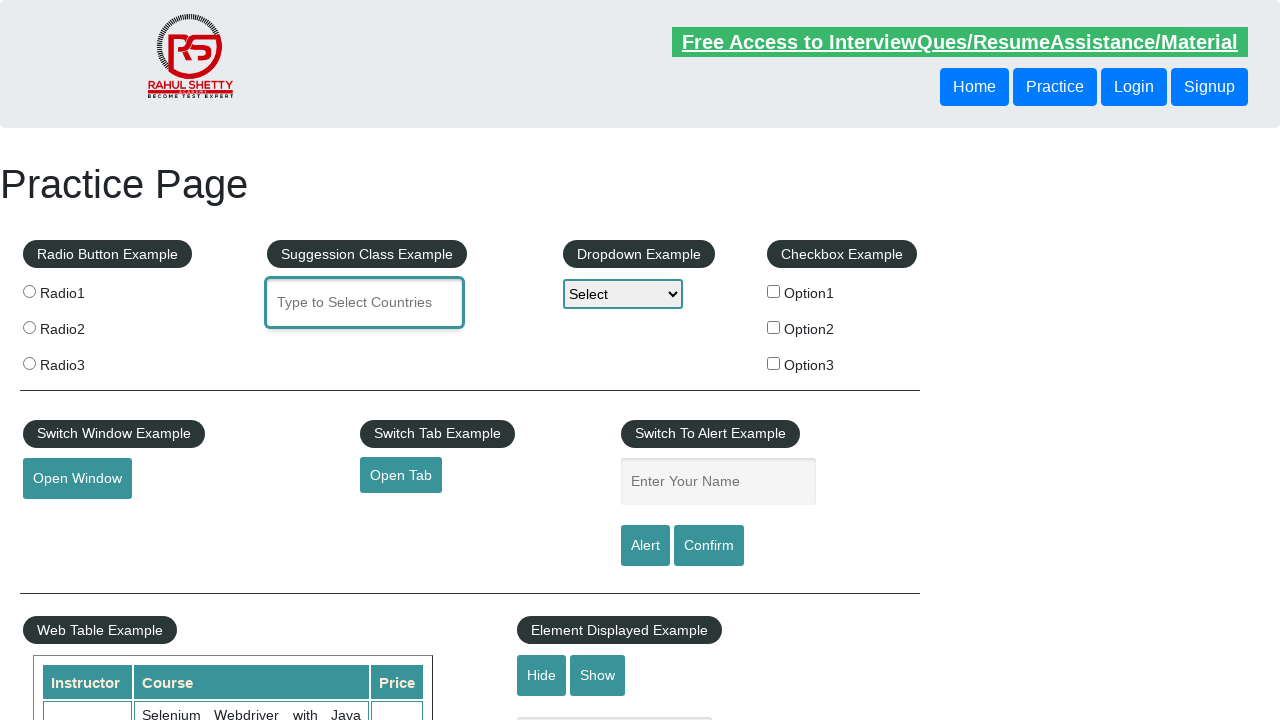

Cleared autocomplete field on #autocomplete
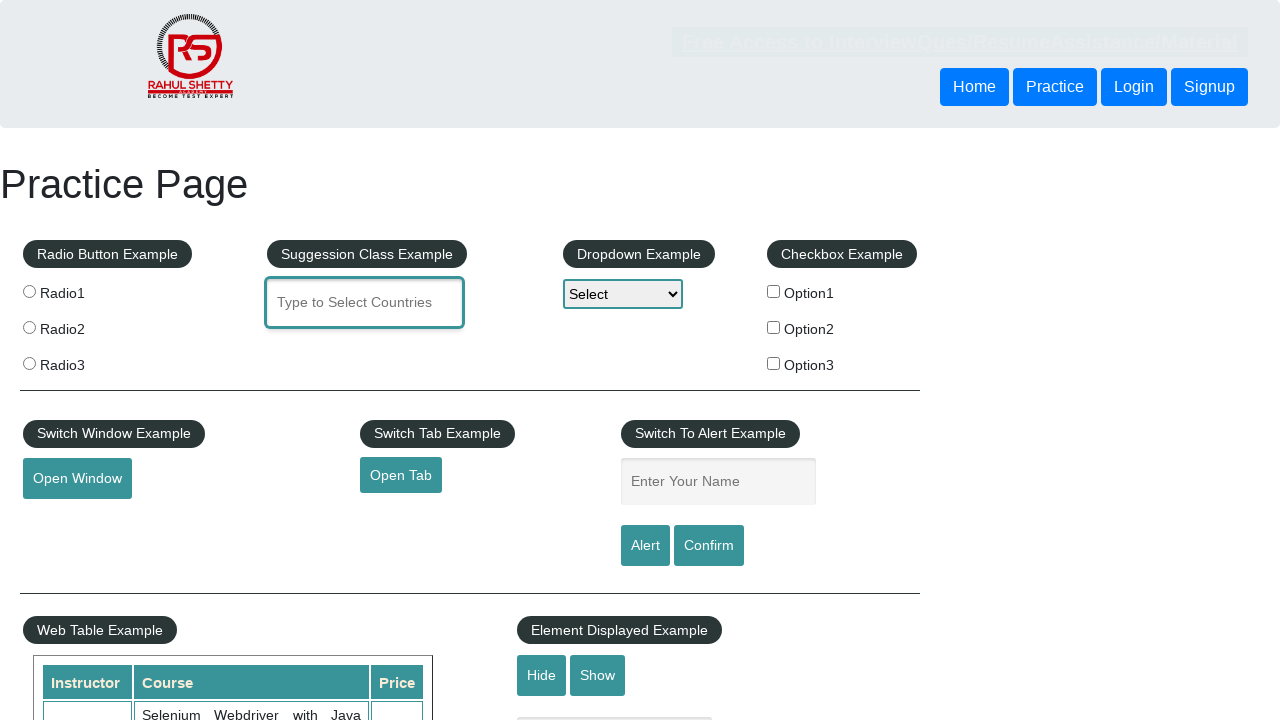

Typed 'united' in autocomplete field on #autocomplete
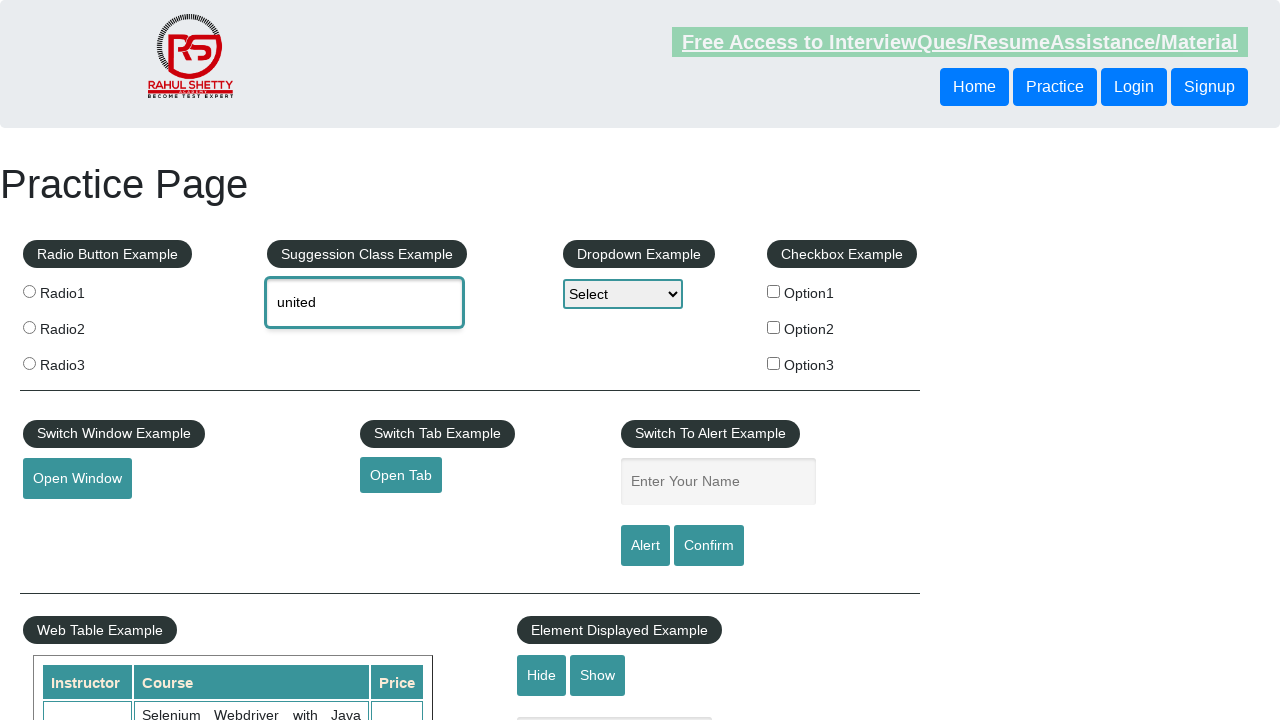

Waited 2 seconds for dropdown suggestions to appear
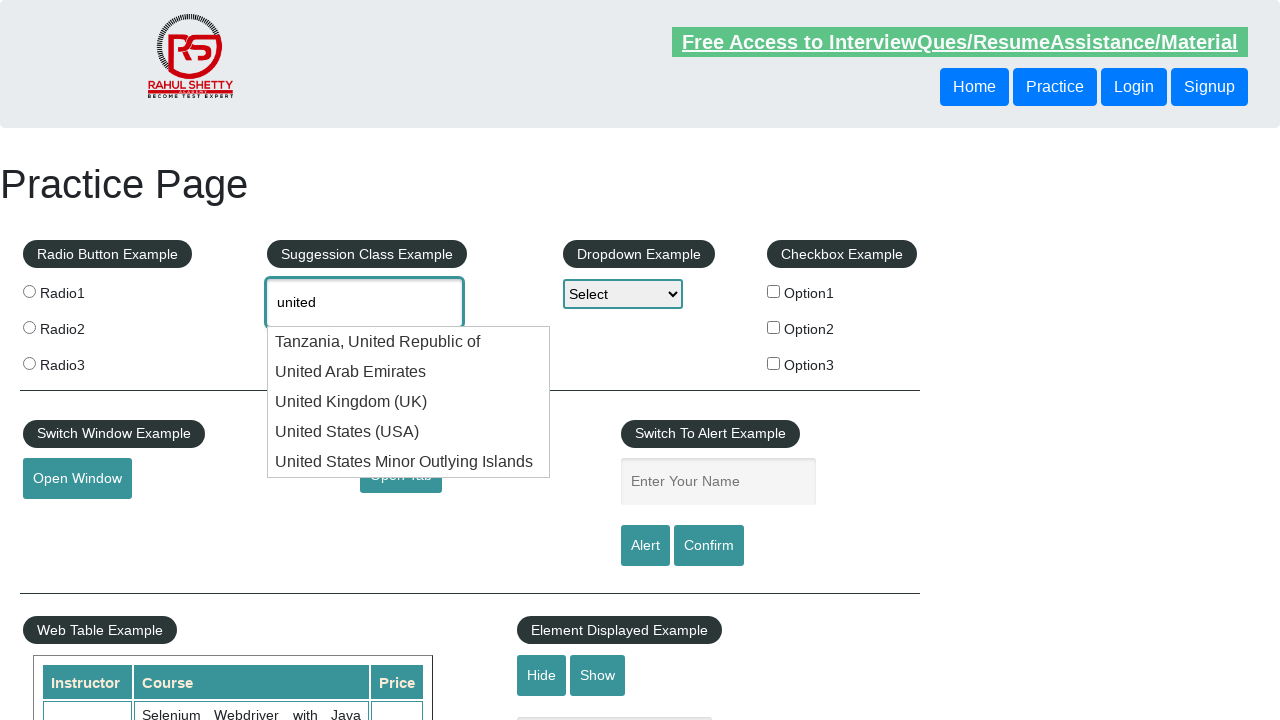

Pressed ArrowDown key (iteration 1/10) to navigate dropdown on #autocomplete
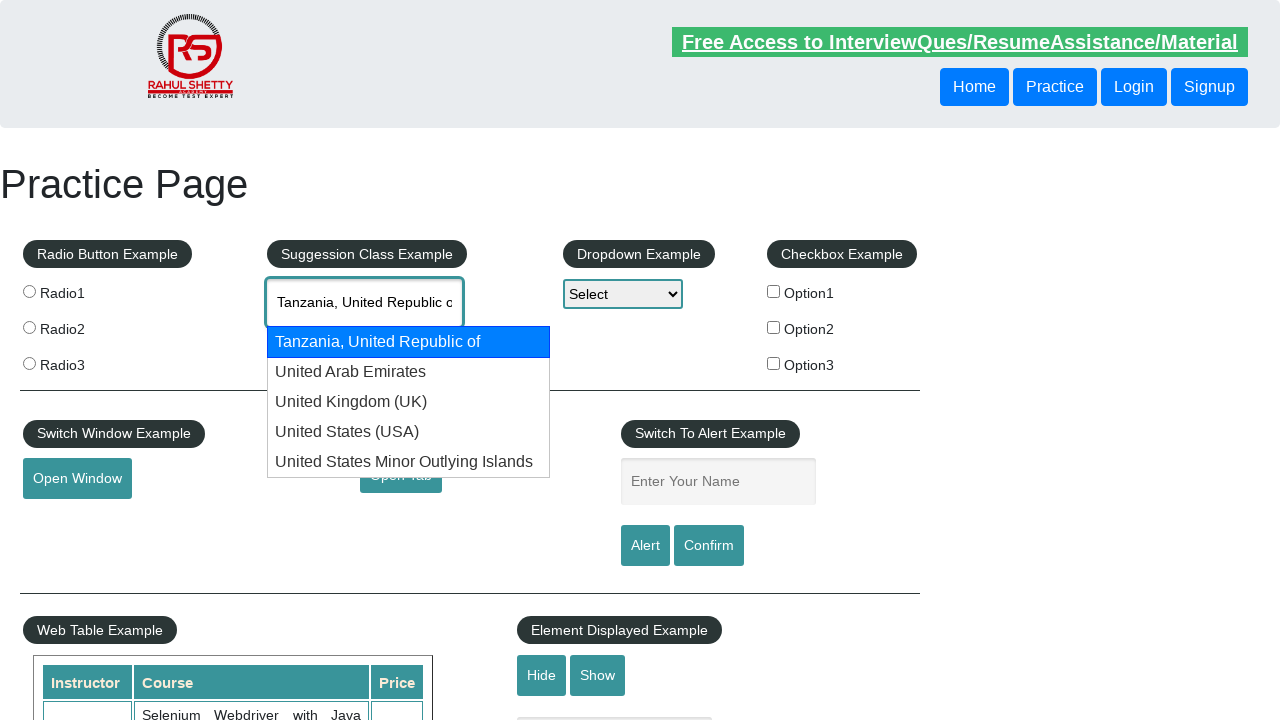

Retrieved current autocomplete value: 'Tanzania, United Republic of'
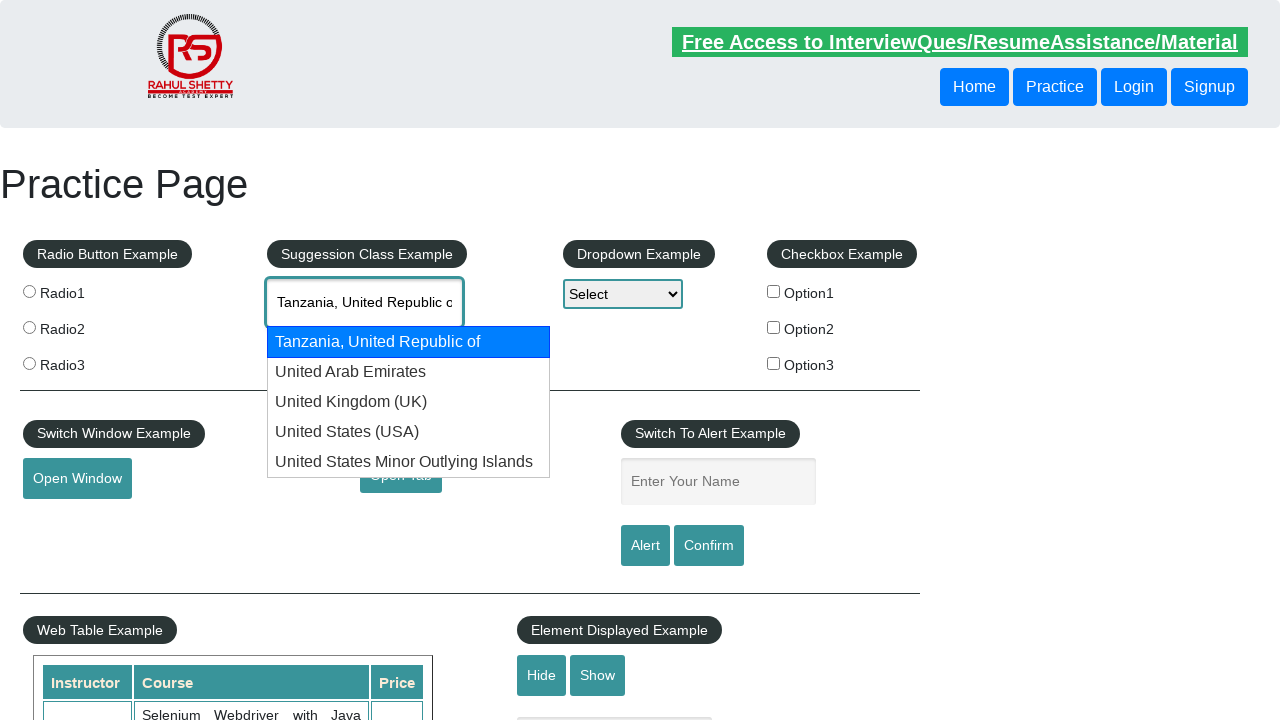

Pressed ArrowDown key (iteration 2/10) to navigate dropdown on #autocomplete
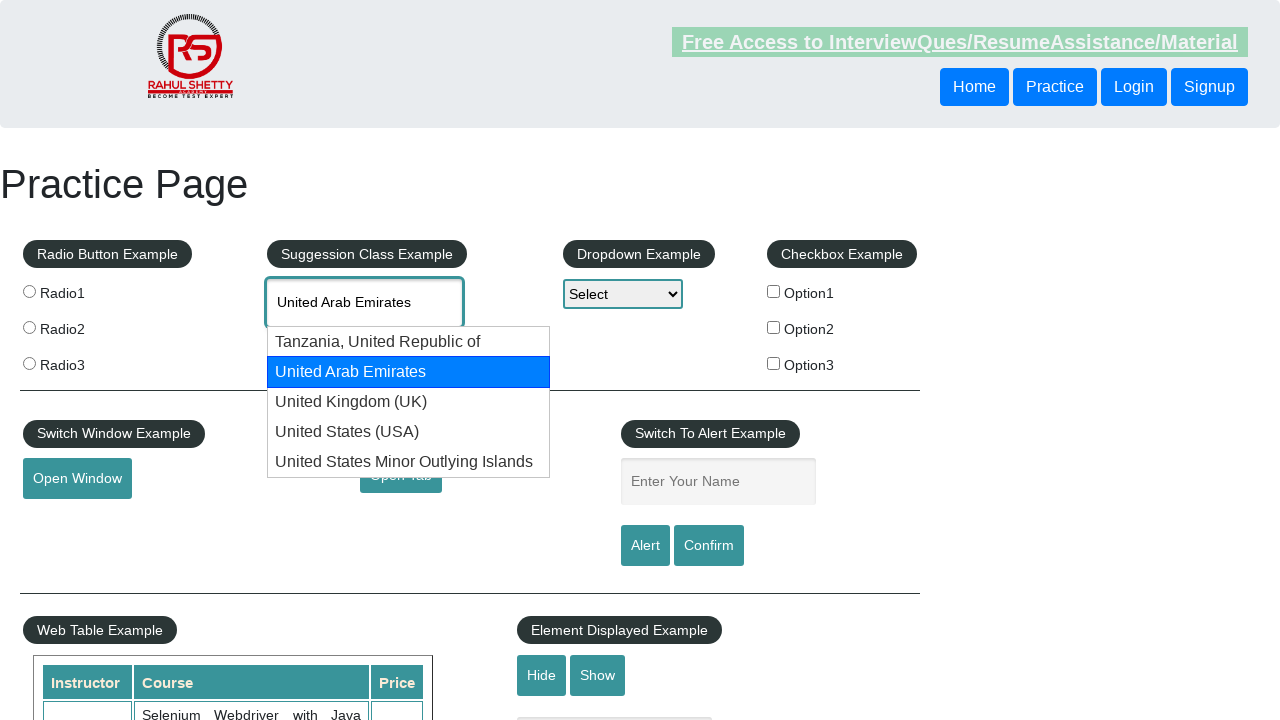

Retrieved current autocomplete value: 'United Arab Emirates'
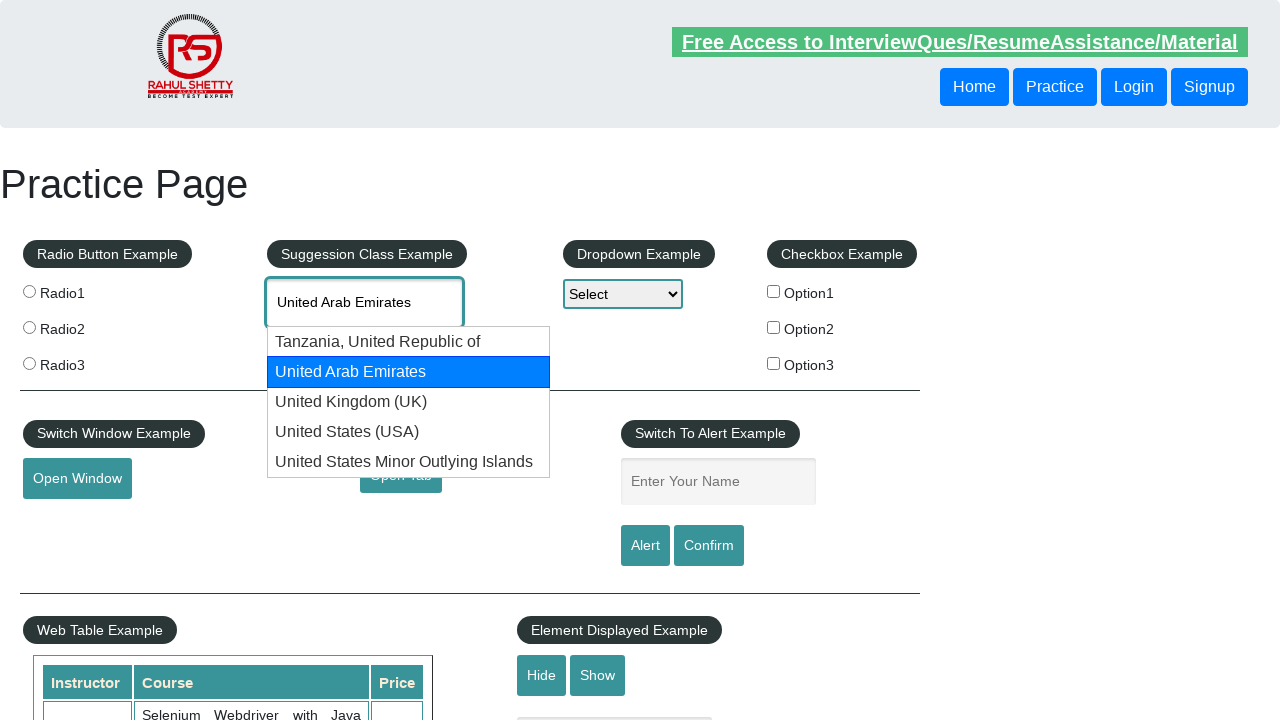

Pressed ArrowDown key (iteration 3/10) to navigate dropdown on #autocomplete
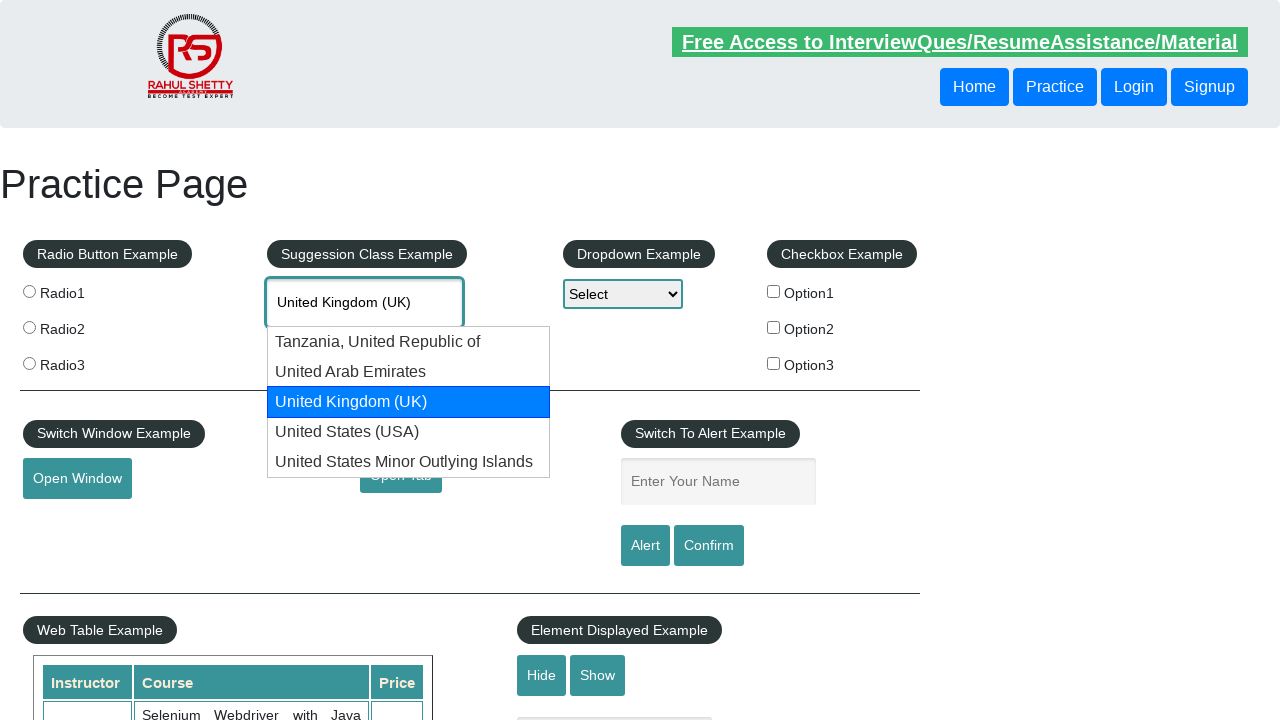

Retrieved current autocomplete value: 'United Kingdom (UK)'
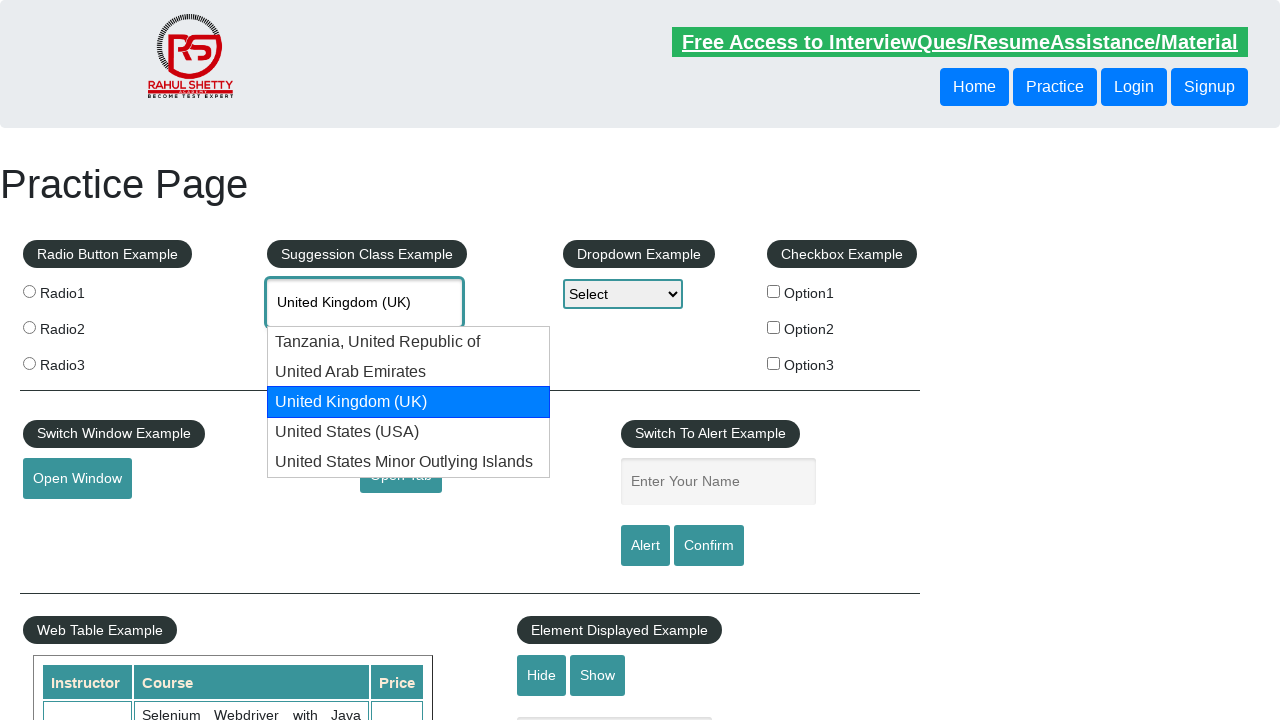

Found 'United Kingdom (UK)' in dropdown, breaking loop
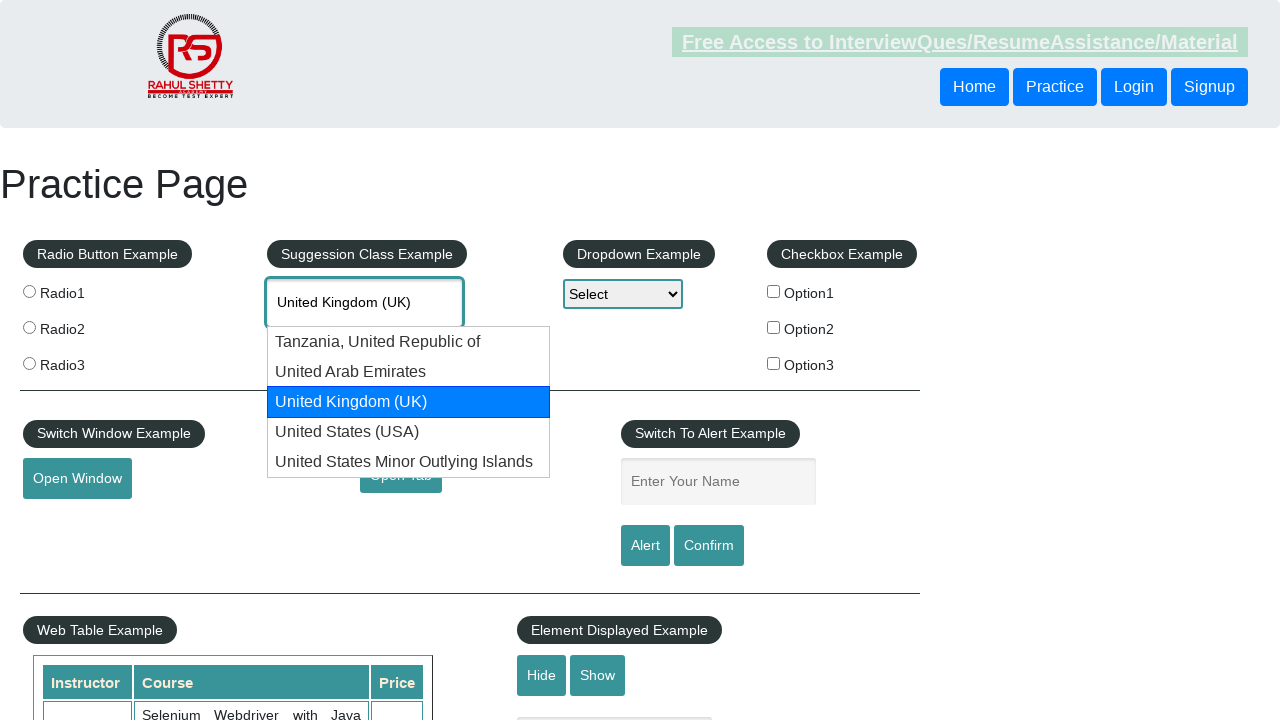

Cleared autocomplete field for second test on #autocomplete
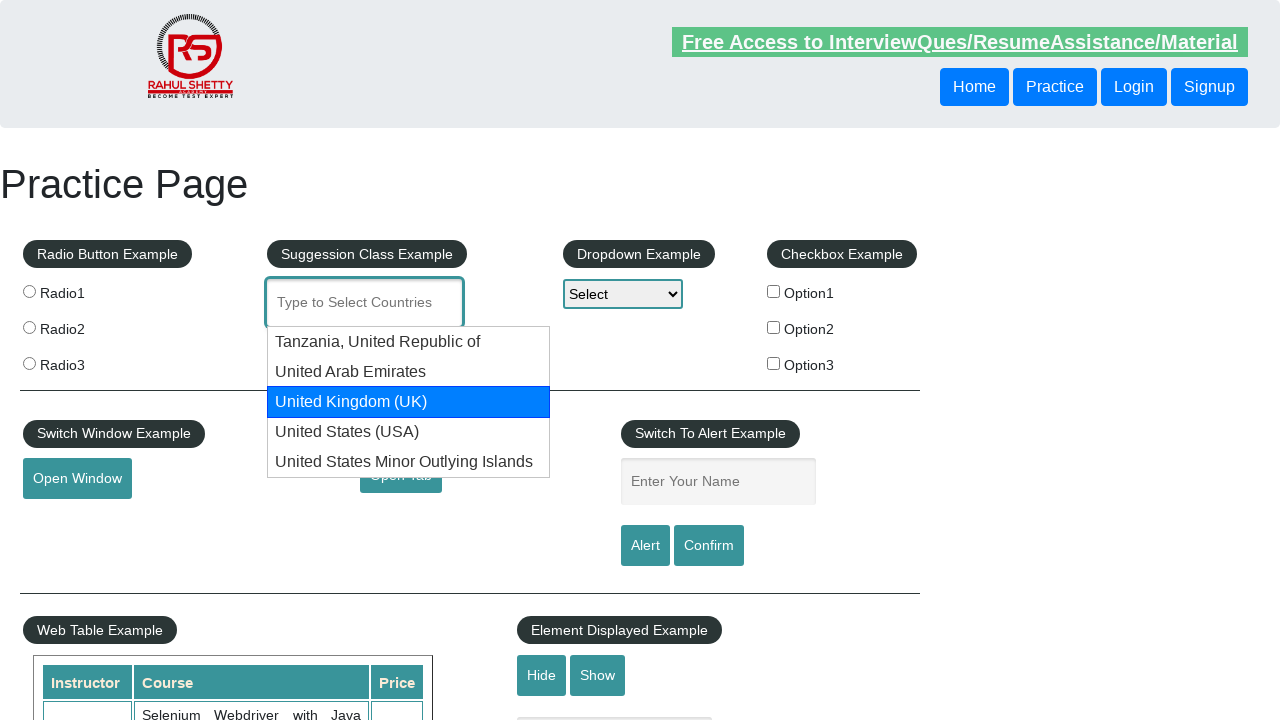

Typed 'bel' in autocomplete field to search for Belarus on #autocomplete
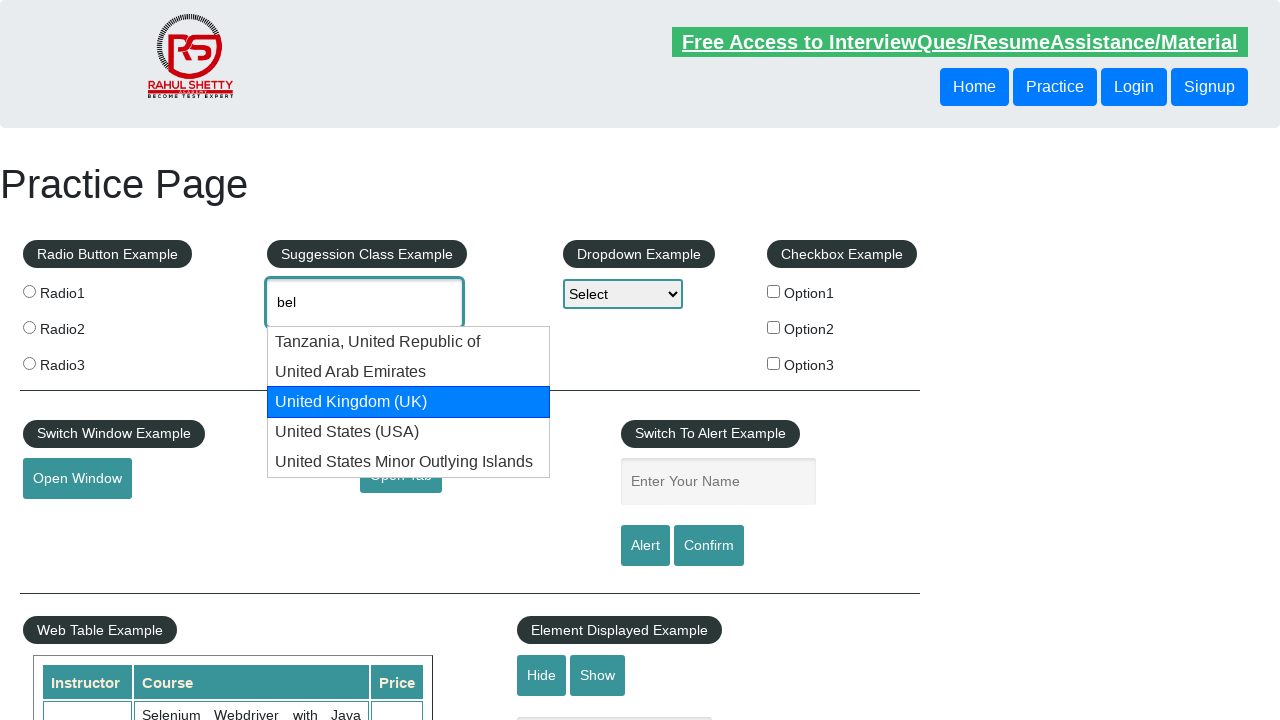

Pressed ArrowDown key (iteration 1/10) to navigate dropdown for Belarus search on #autocomplete
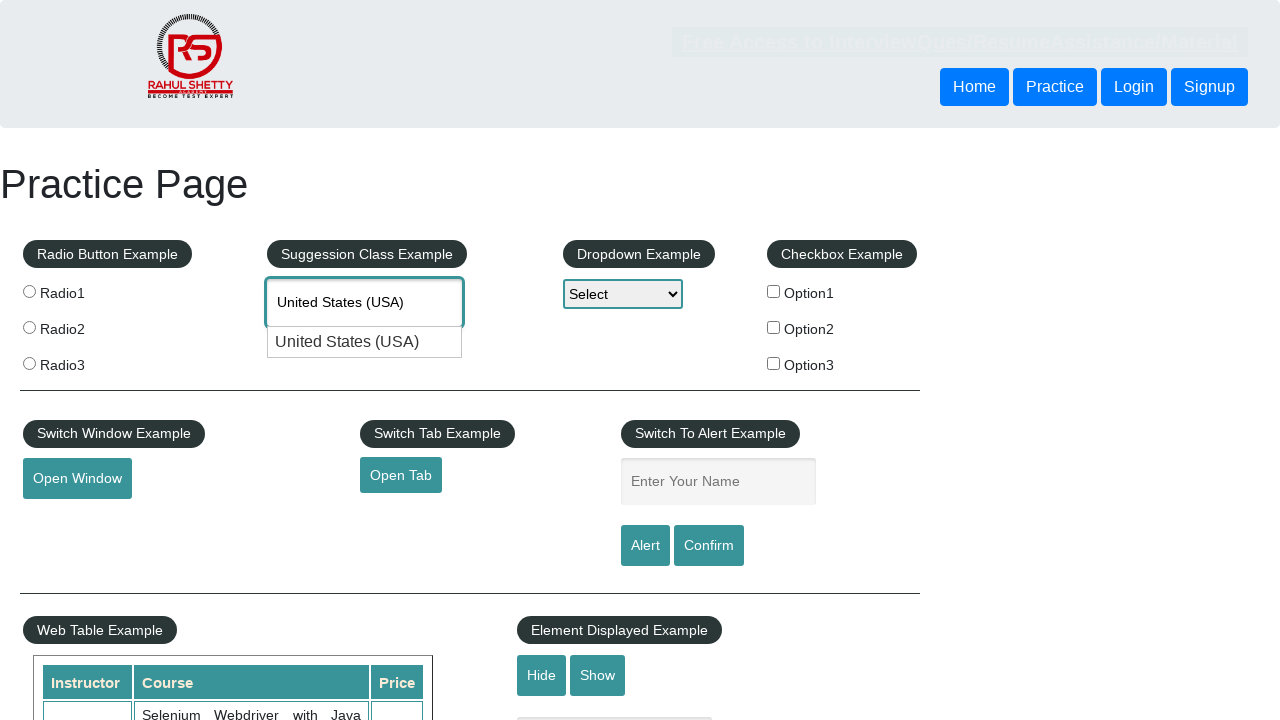

Retrieved current autocomplete value: 'United States (USA)'
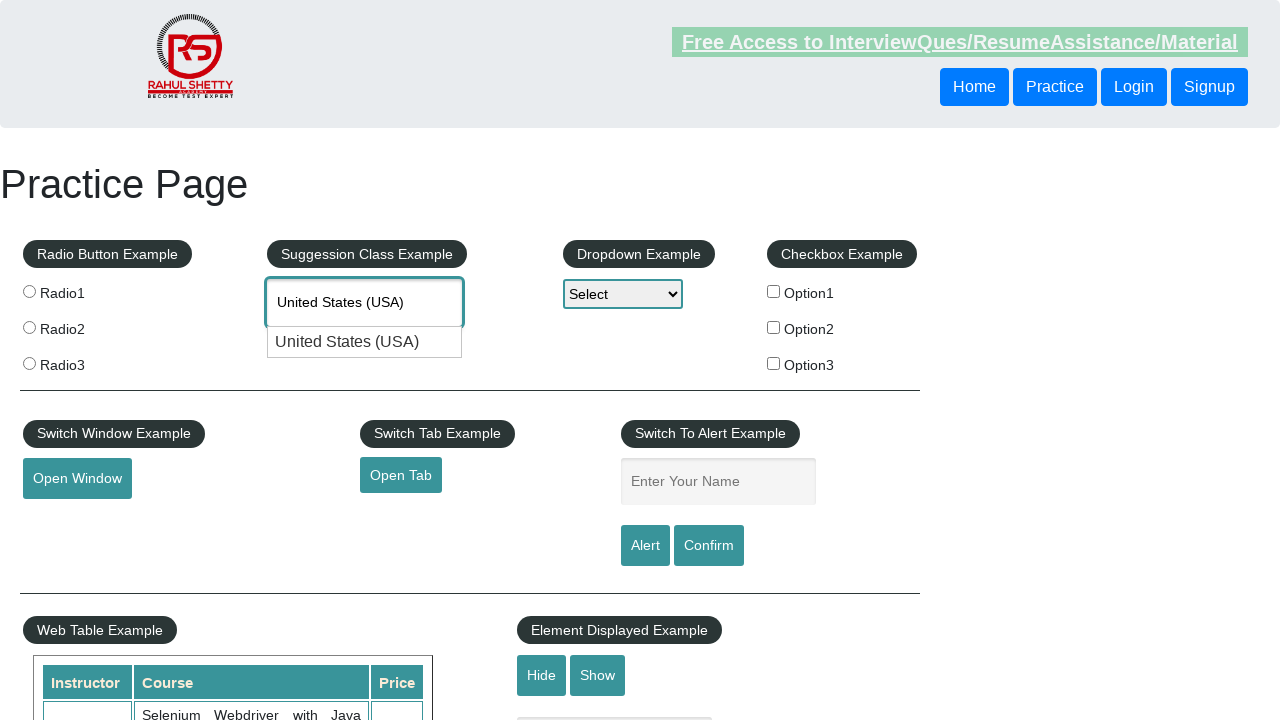

Pressed ArrowDown key (iteration 2/10) to navigate dropdown for Belarus search on #autocomplete
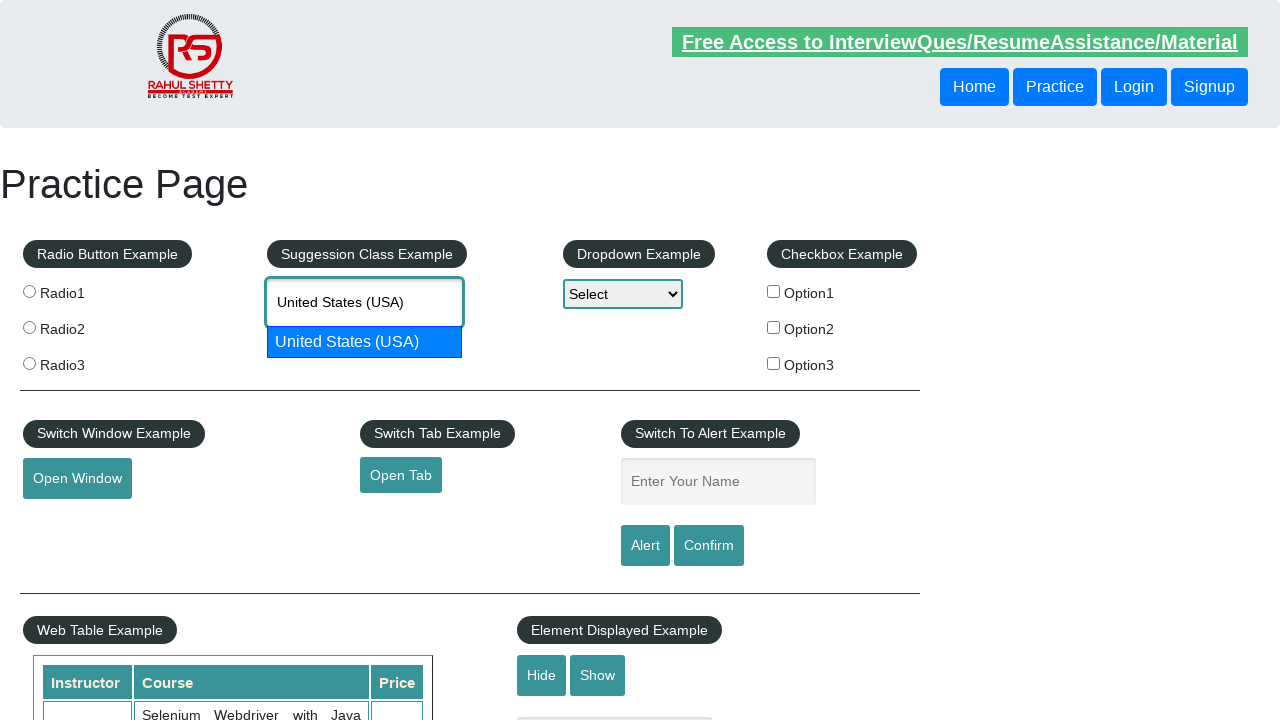

Retrieved current autocomplete value: 'United States (USA)'
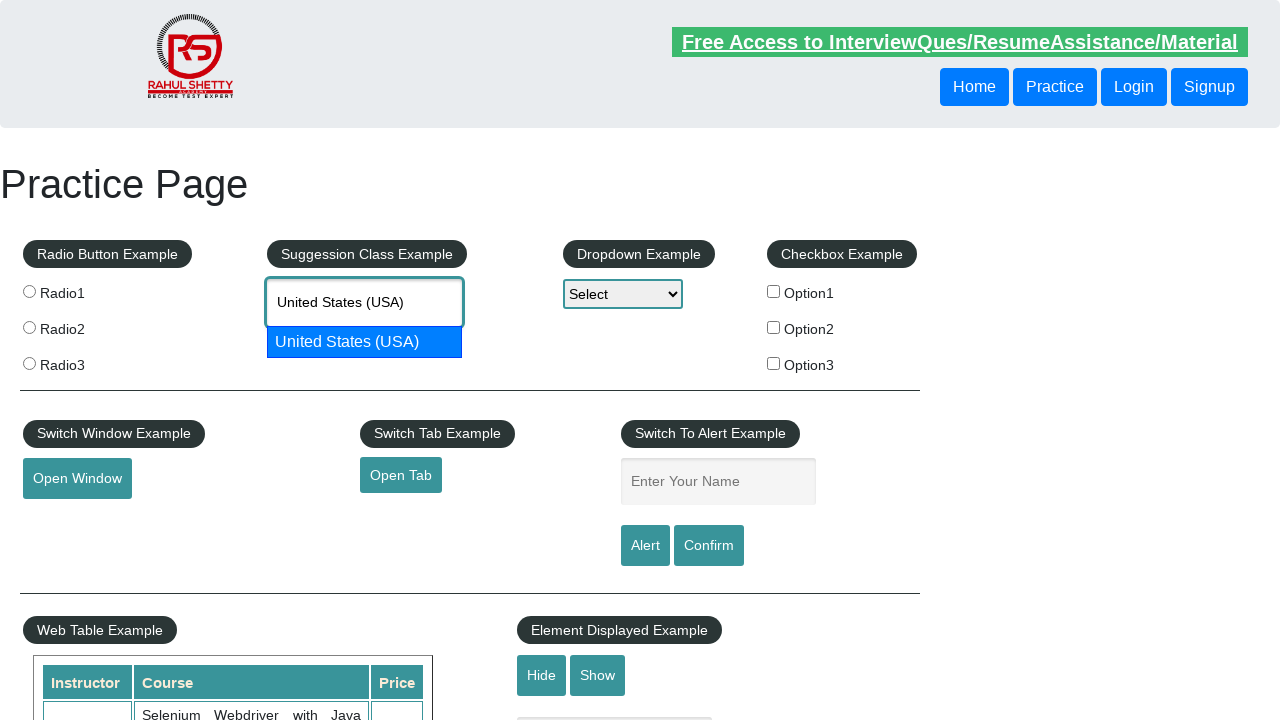

Pressed ArrowDown key (iteration 3/10) to navigate dropdown for Belarus search on #autocomplete
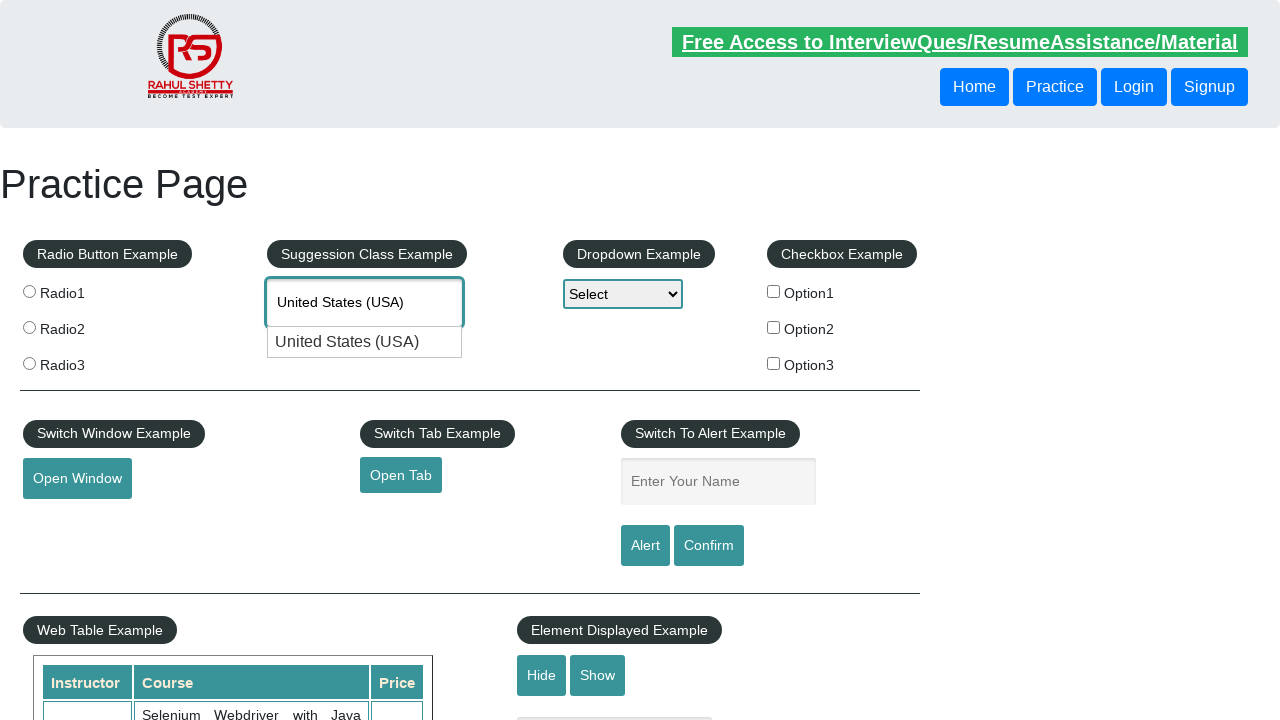

Retrieved current autocomplete value: 'United States (USA)'
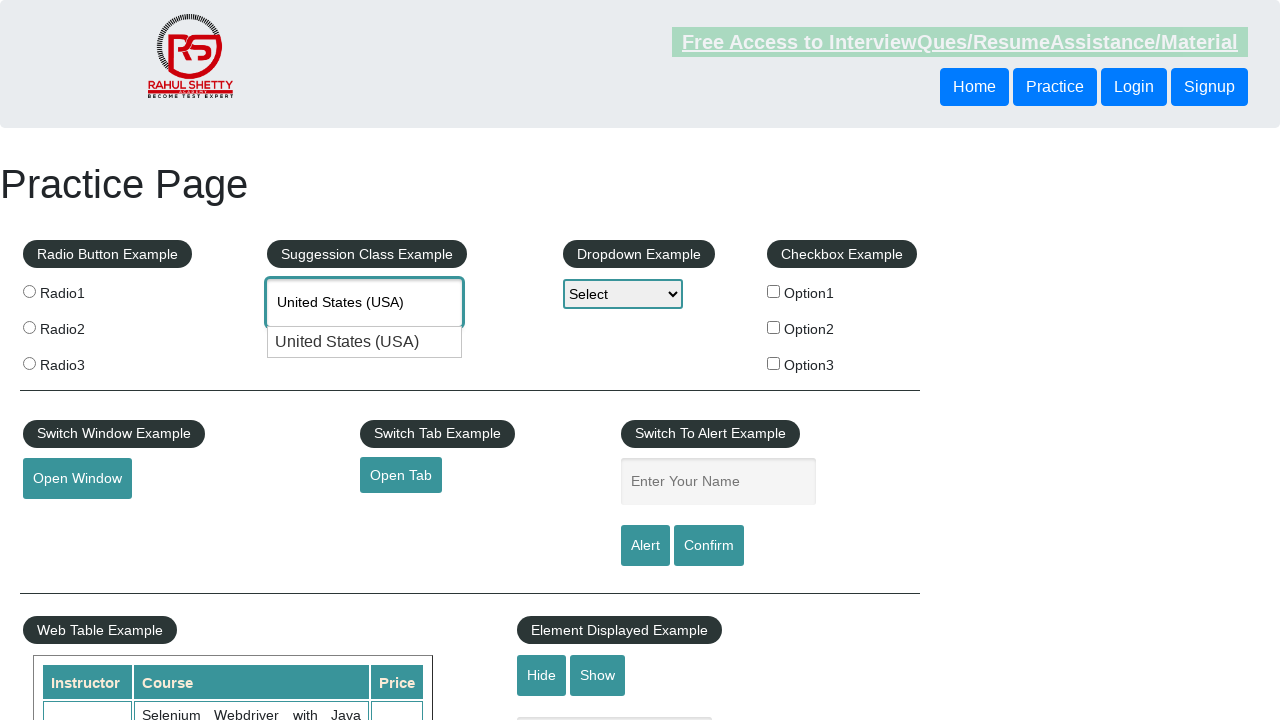

Pressed ArrowDown key (iteration 4/10) to navigate dropdown for Belarus search on #autocomplete
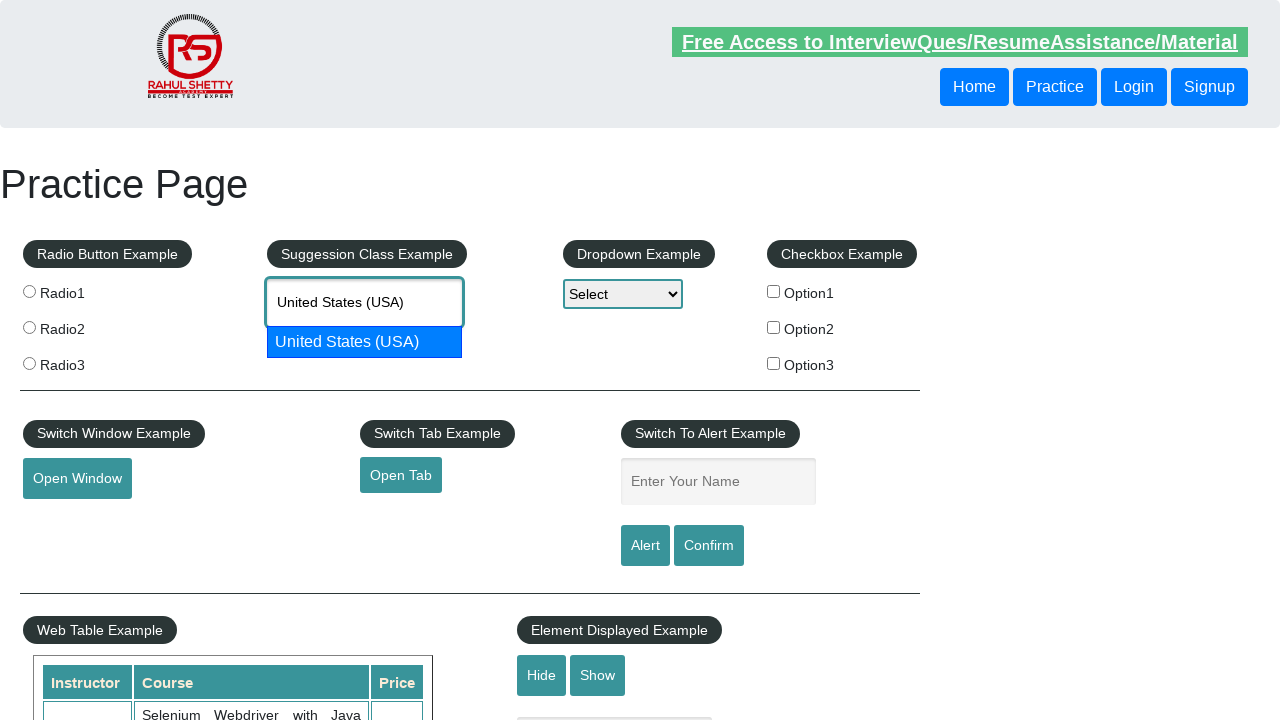

Retrieved current autocomplete value: 'United States (USA)'
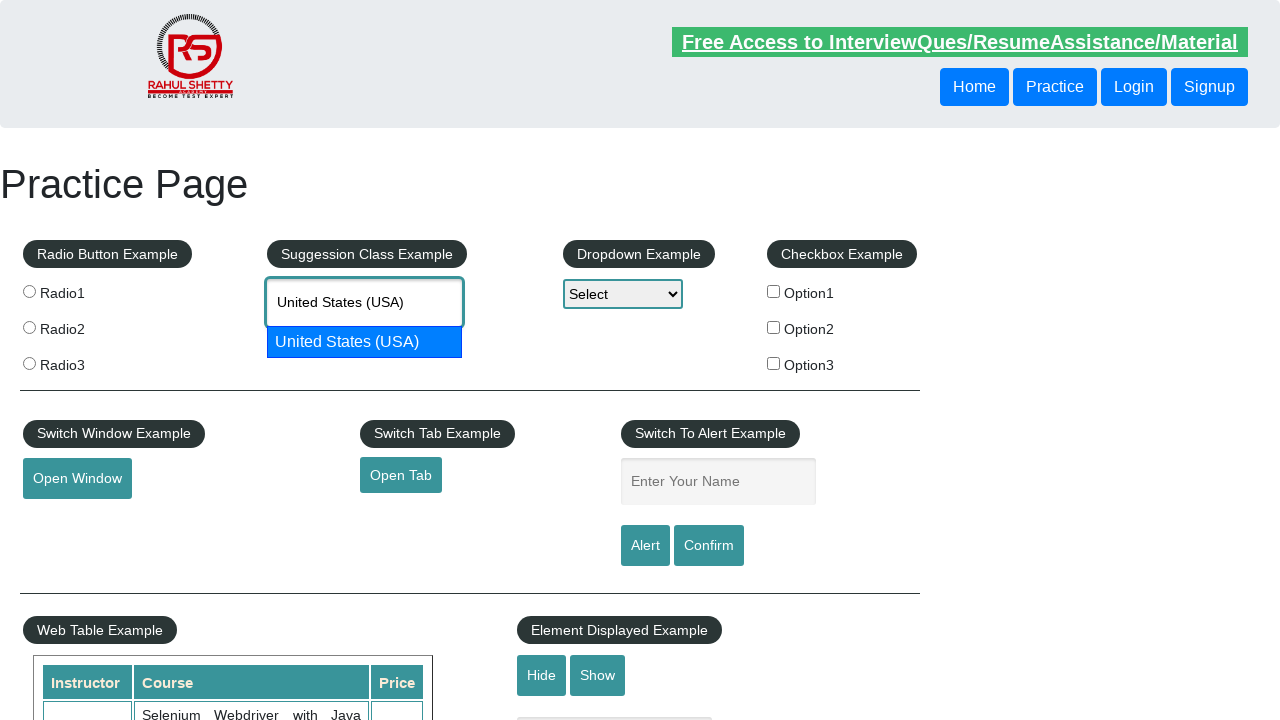

Pressed ArrowDown key (iteration 5/10) to navigate dropdown for Belarus search on #autocomplete
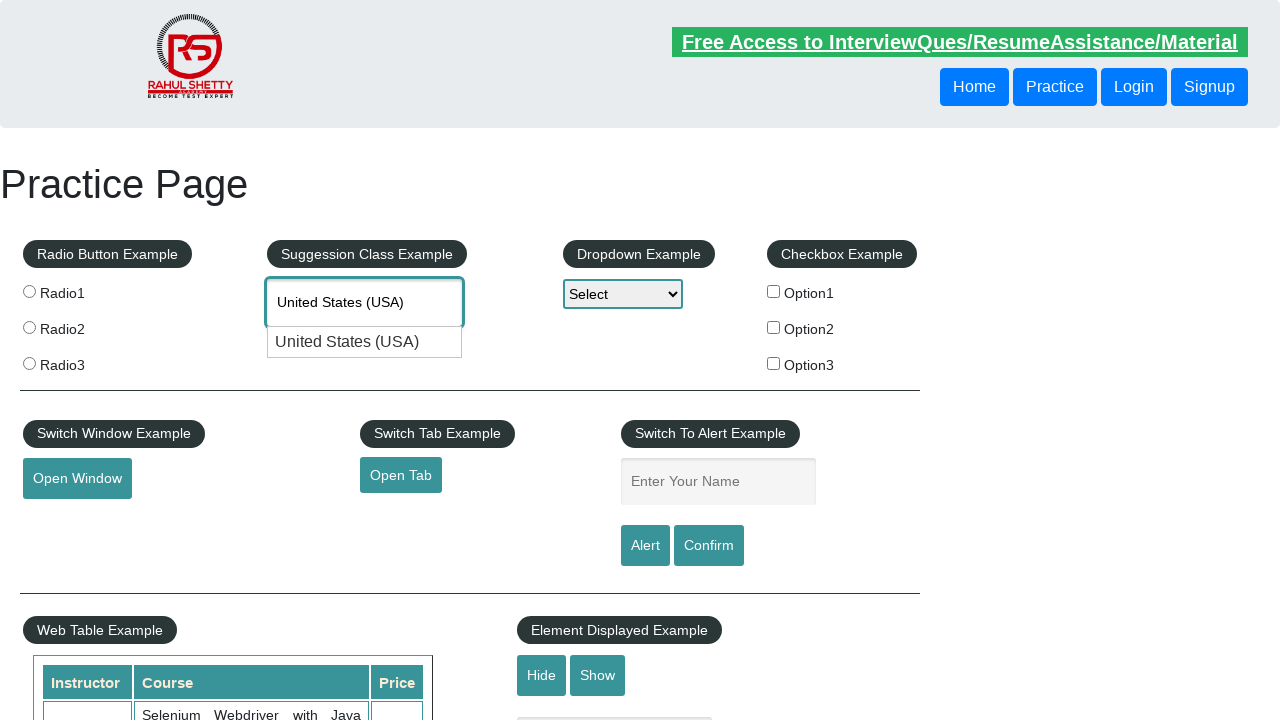

Retrieved current autocomplete value: 'United States (USA)'
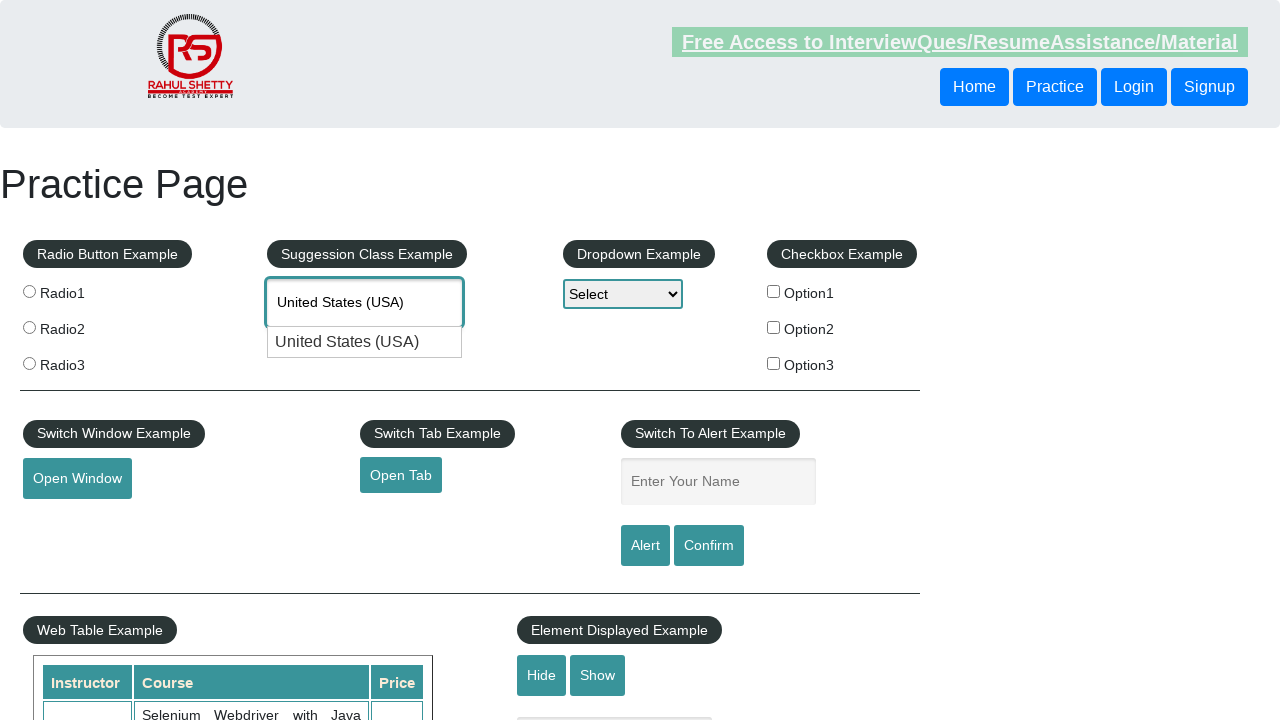

Pressed ArrowDown key (iteration 6/10) to navigate dropdown for Belarus search on #autocomplete
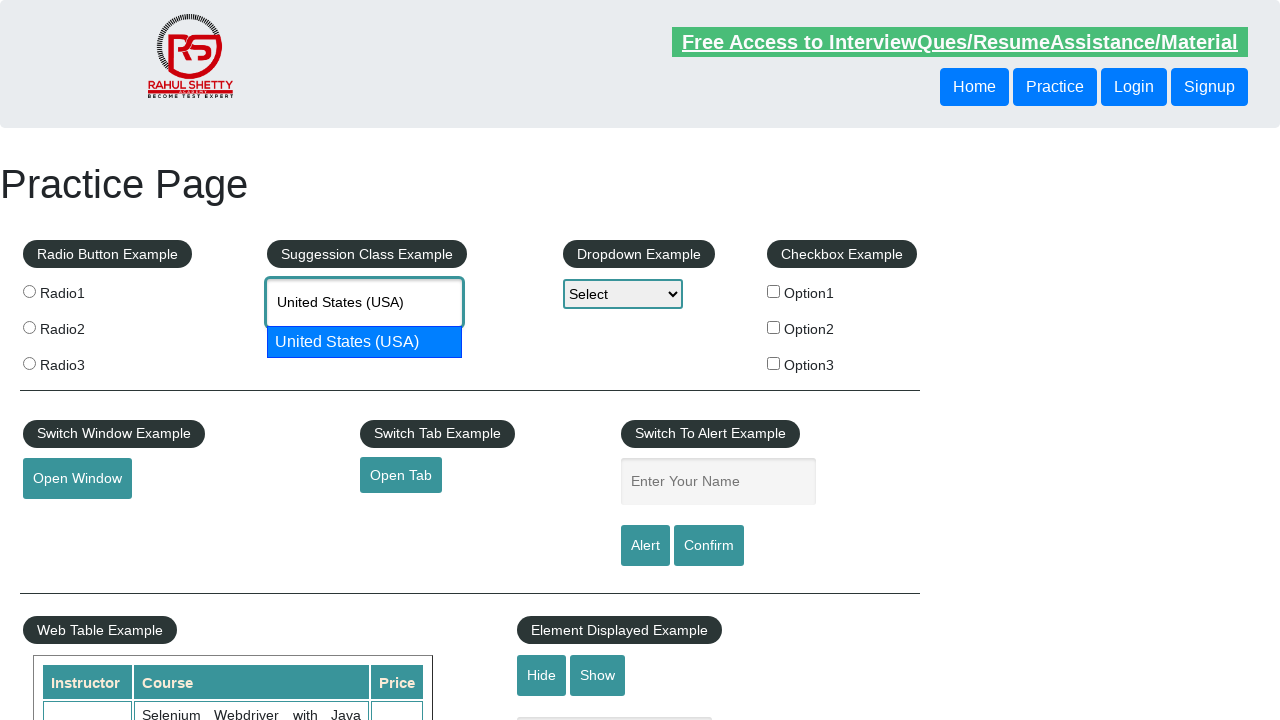

Retrieved current autocomplete value: 'United States (USA)'
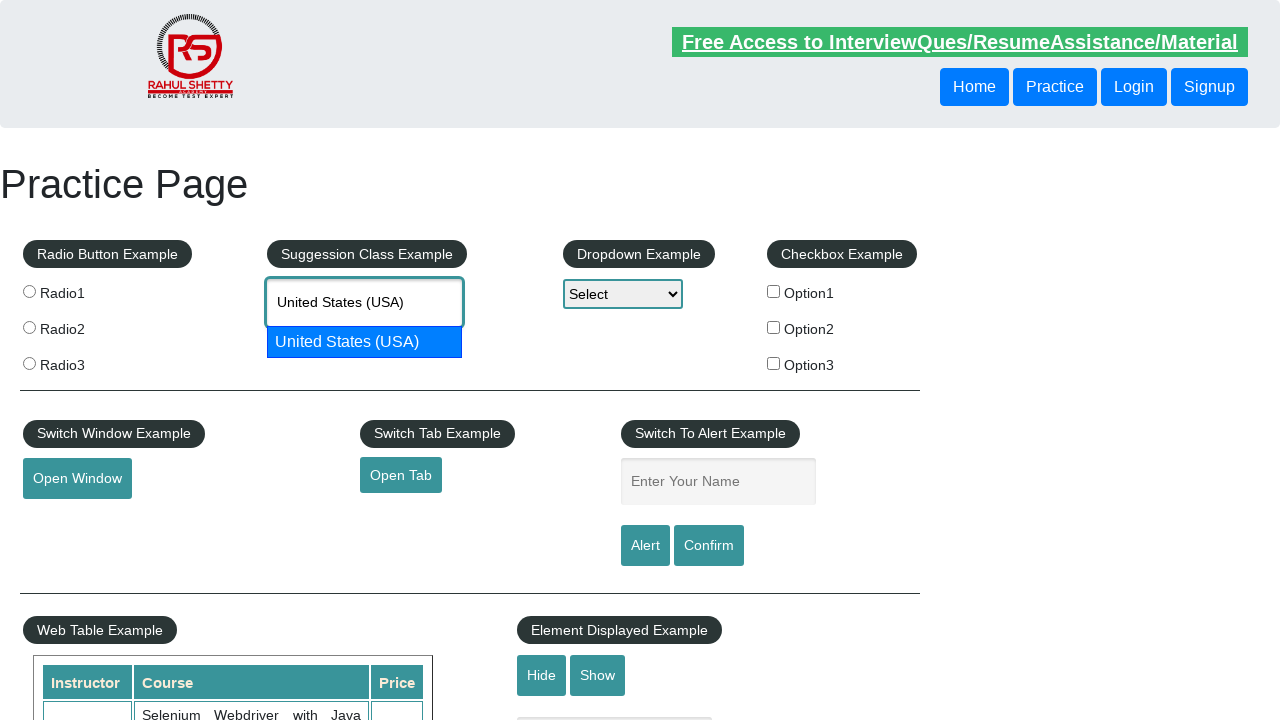

Pressed ArrowDown key (iteration 7/10) to navigate dropdown for Belarus search on #autocomplete
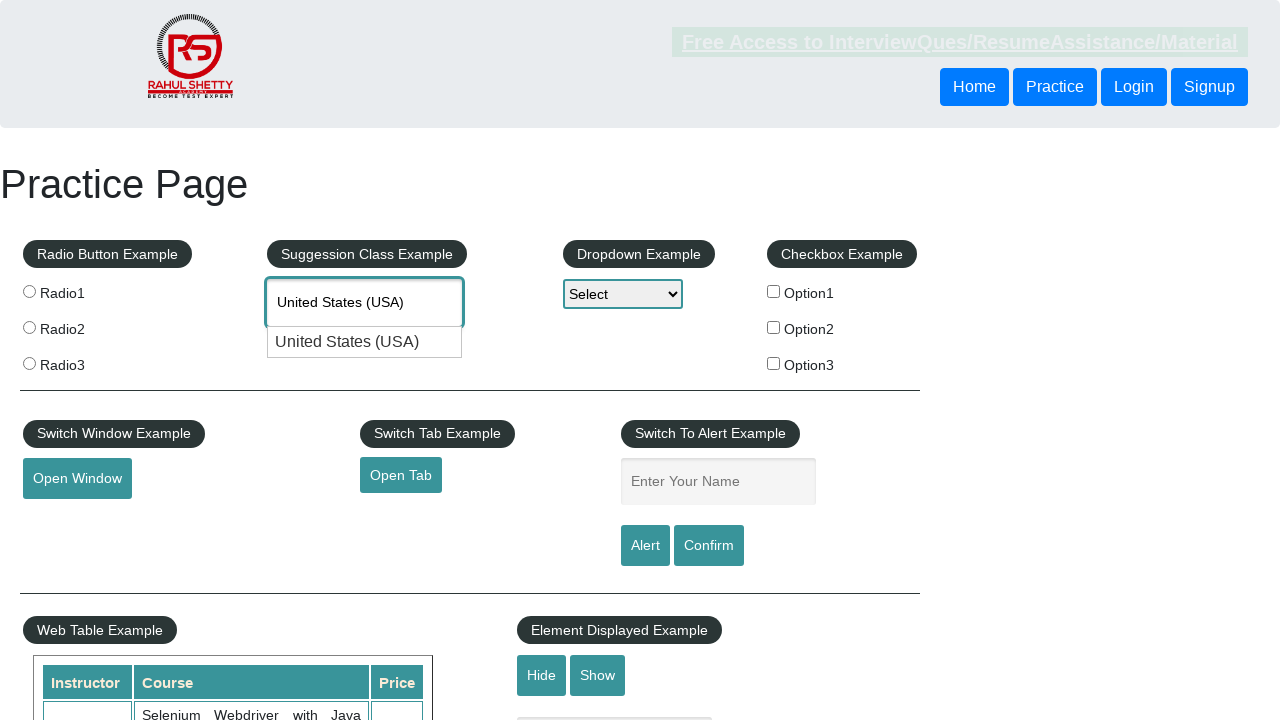

Retrieved current autocomplete value: 'United States (USA)'
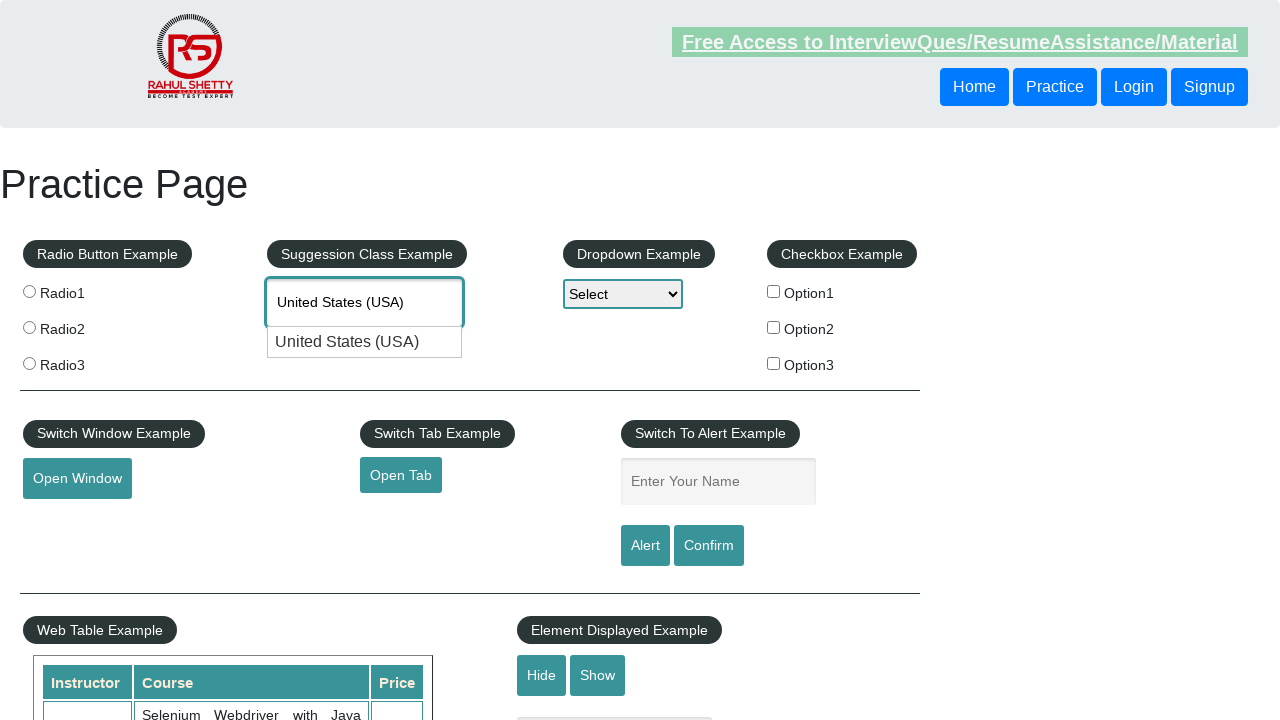

Pressed ArrowDown key (iteration 8/10) to navigate dropdown for Belarus search on #autocomplete
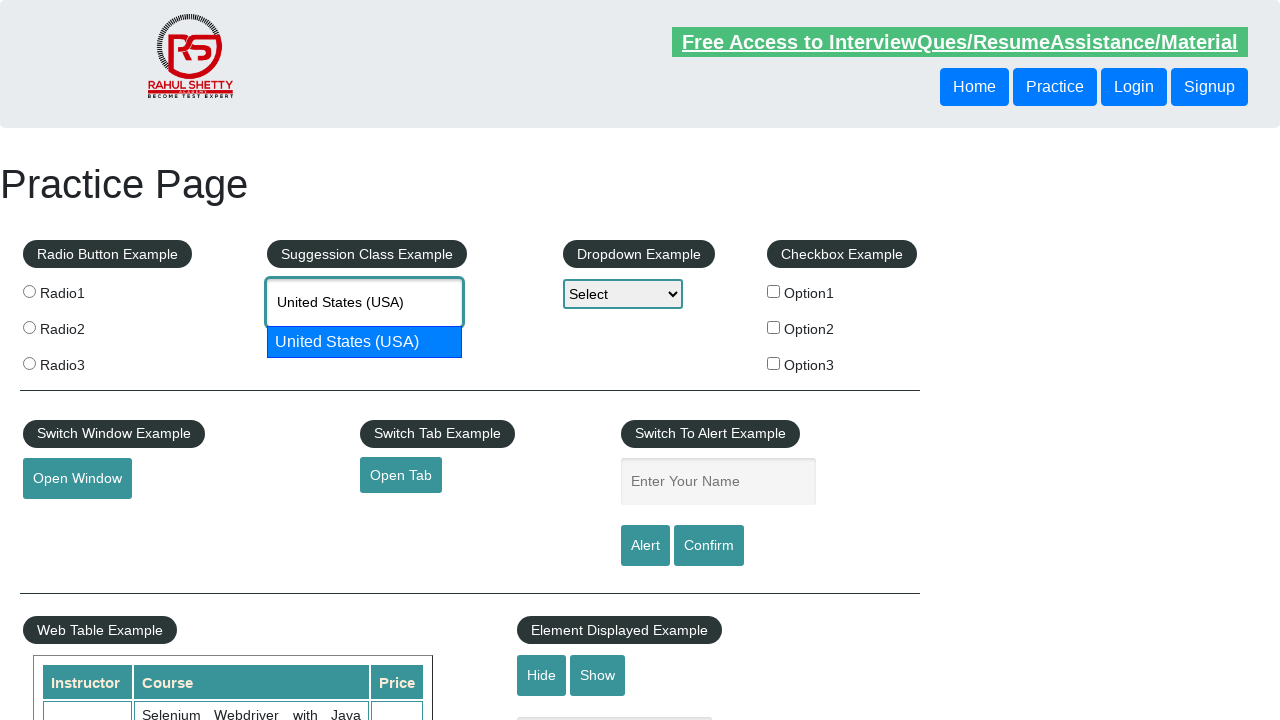

Retrieved current autocomplete value: 'United States (USA)'
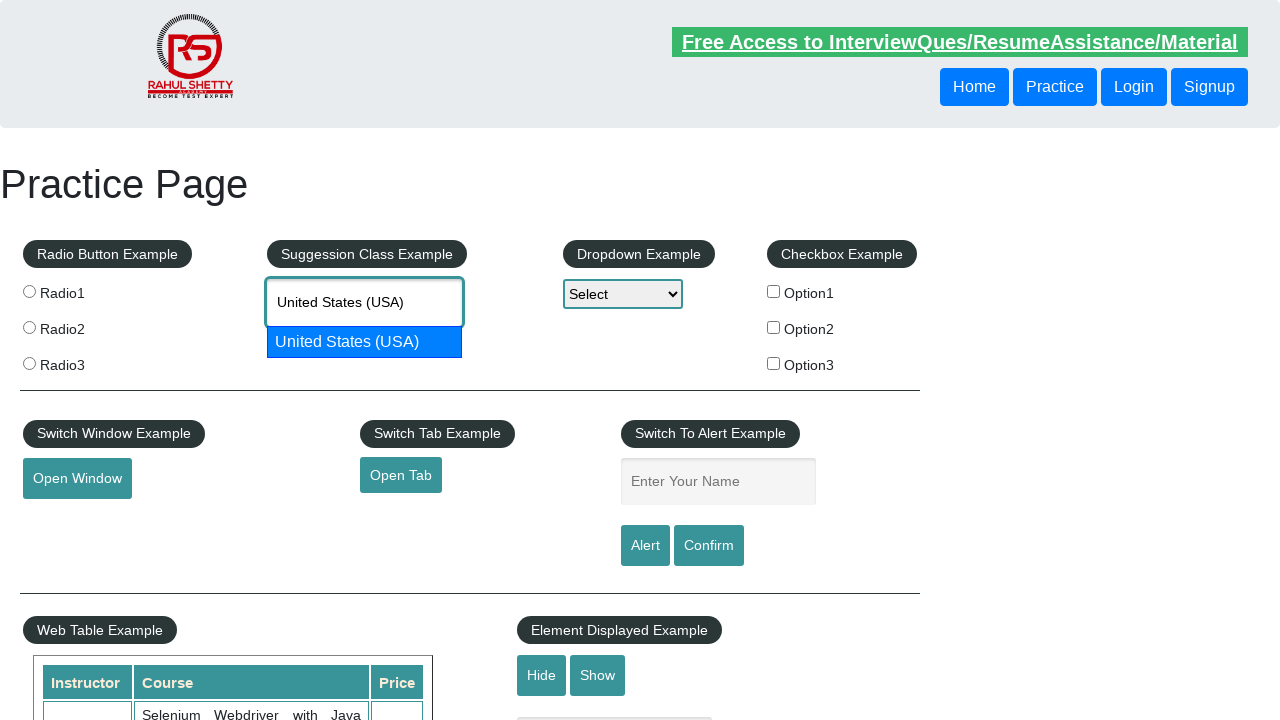

Pressed ArrowDown key (iteration 9/10) to navigate dropdown for Belarus search on #autocomplete
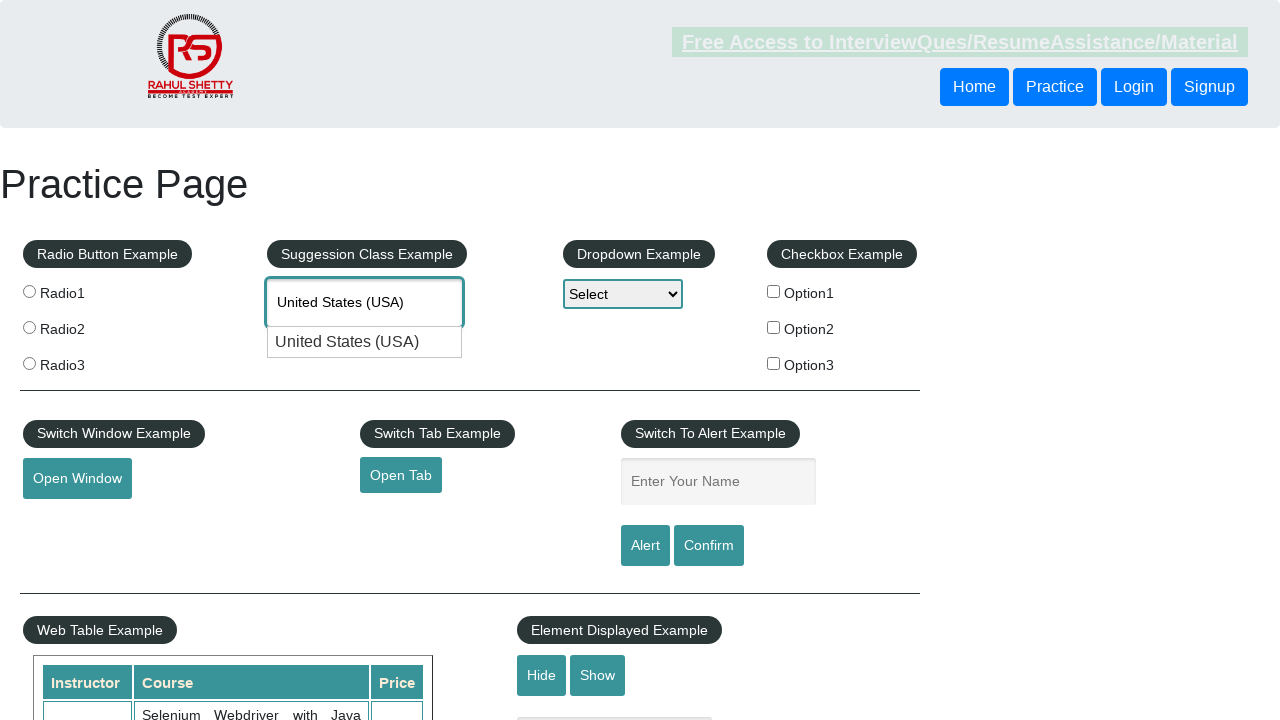

Retrieved current autocomplete value: 'United States (USA)'
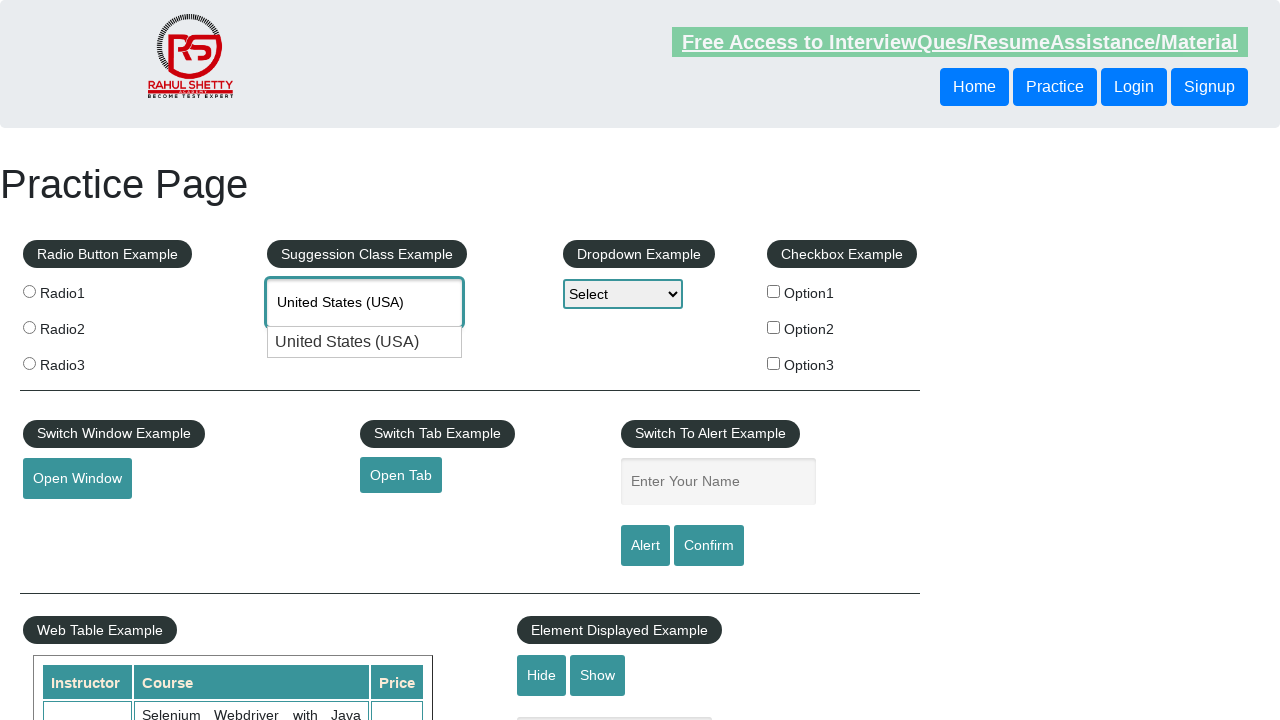

Pressed ArrowDown key (iteration 10/10) to navigate dropdown for Belarus search on #autocomplete
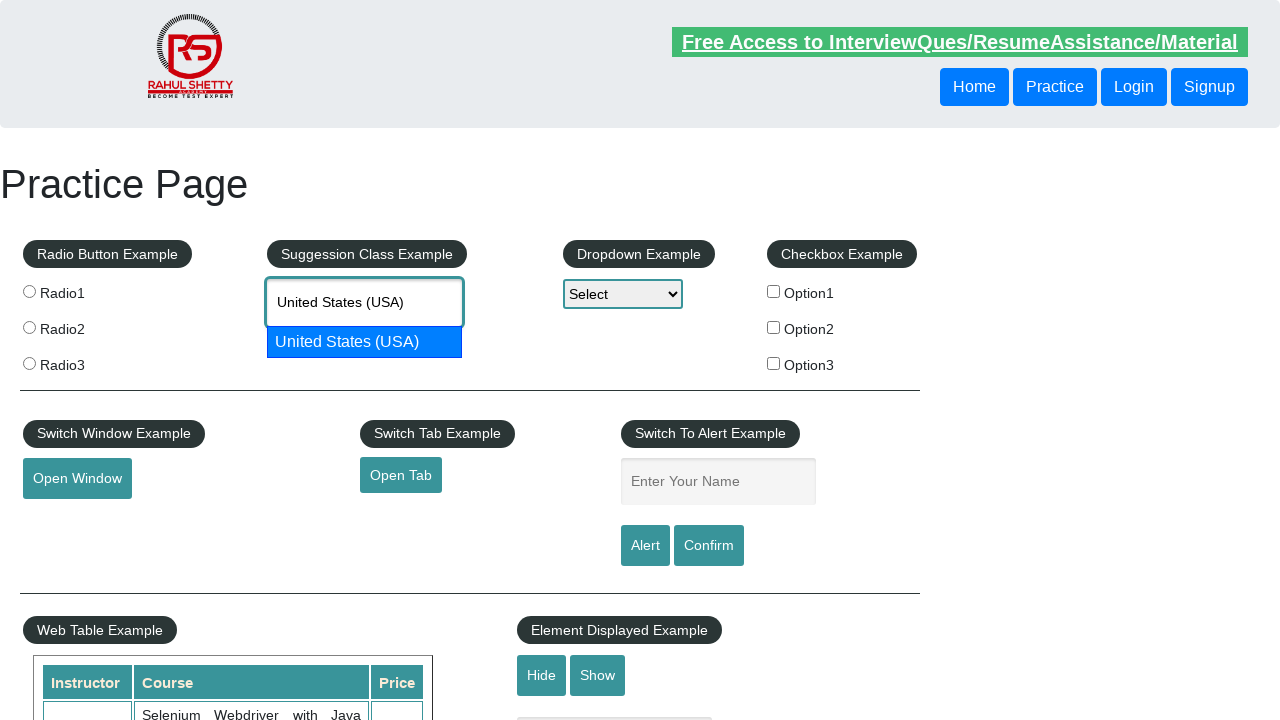

Retrieved current autocomplete value: 'United States (USA)'
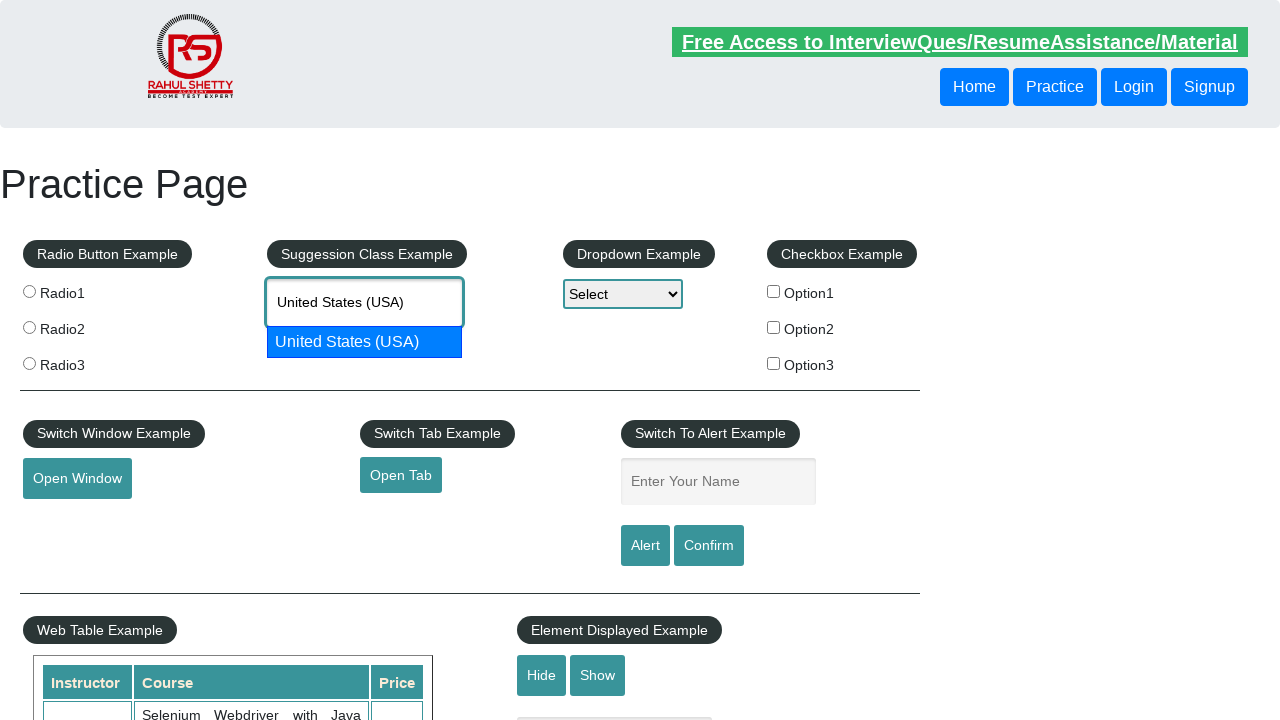

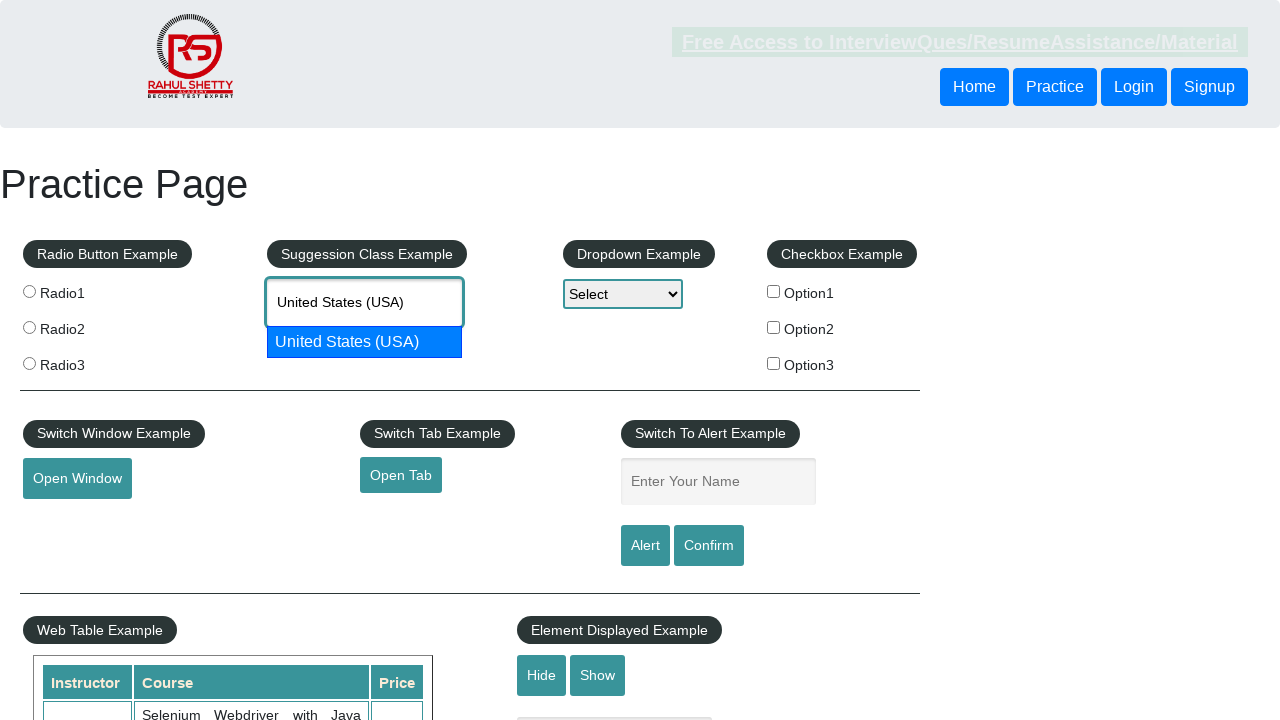